Tests that whitespace is trimmed from edited todo text

Starting URL: https://demo.playwright.dev/todomvc

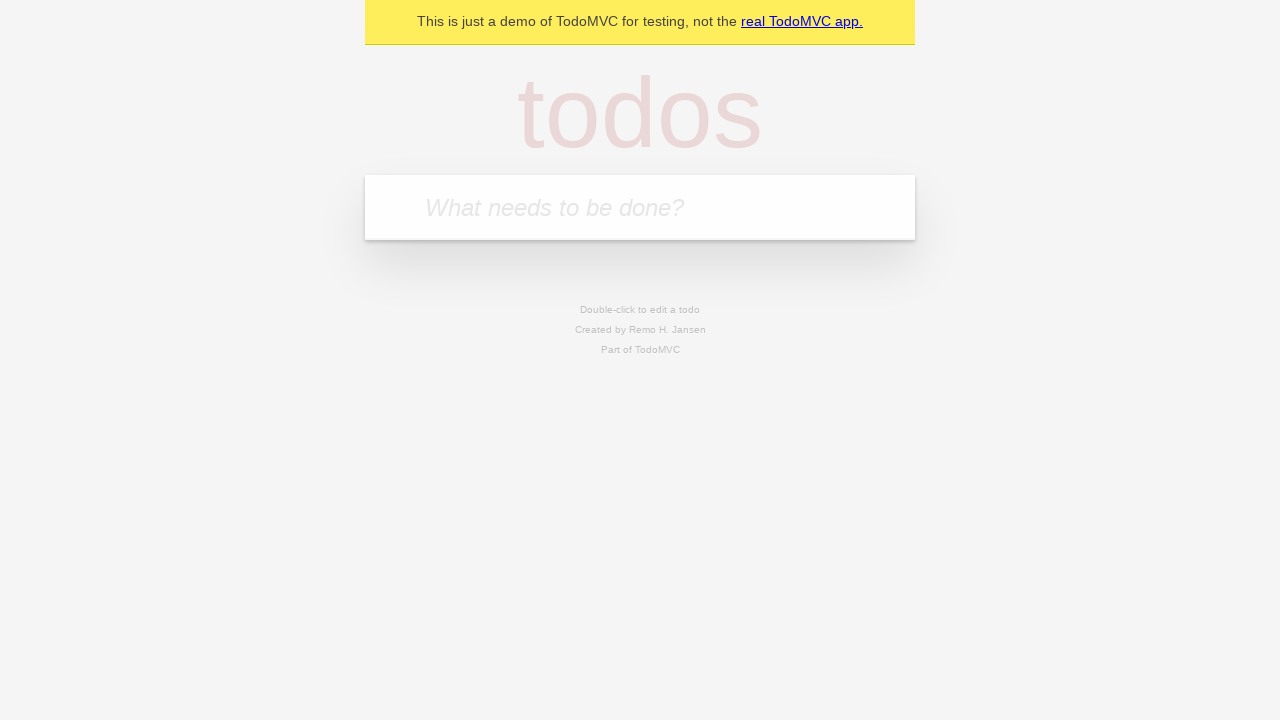

Filled todo input with 'buy some cheese' on internal:attr=[placeholder="What needs to be done?"i]
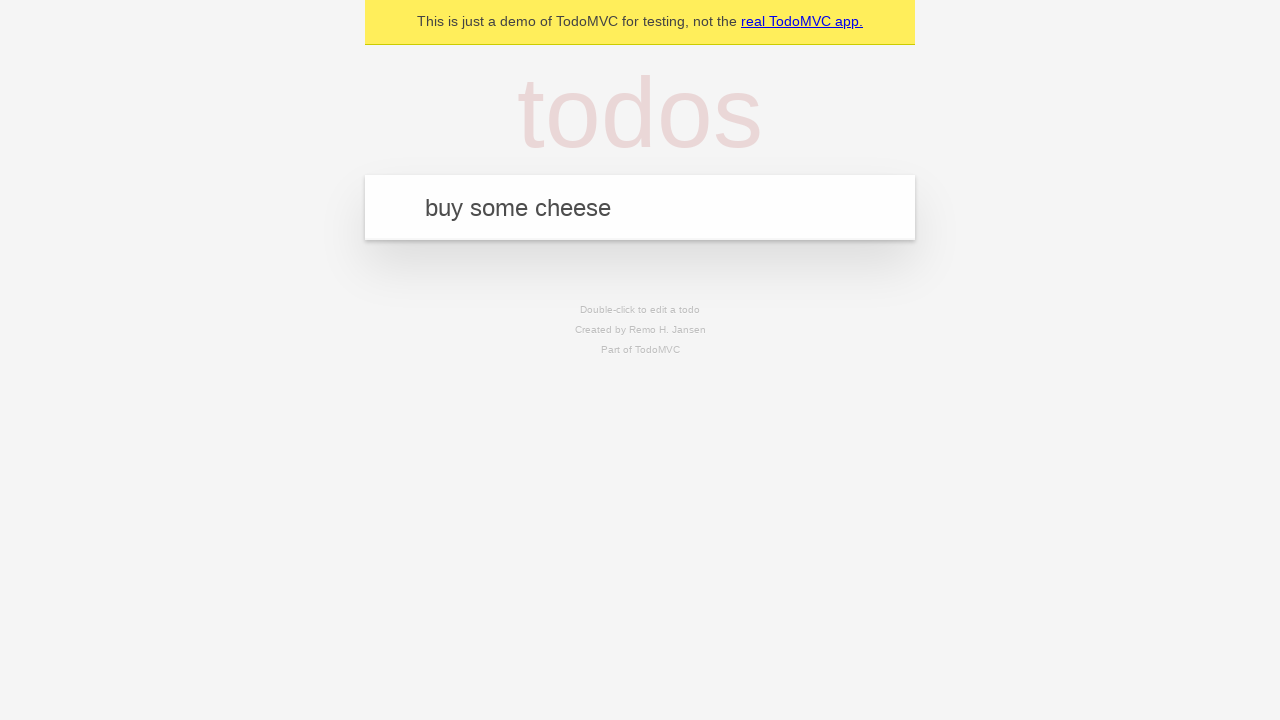

Pressed Enter to create first todo on internal:attr=[placeholder="What needs to be done?"i]
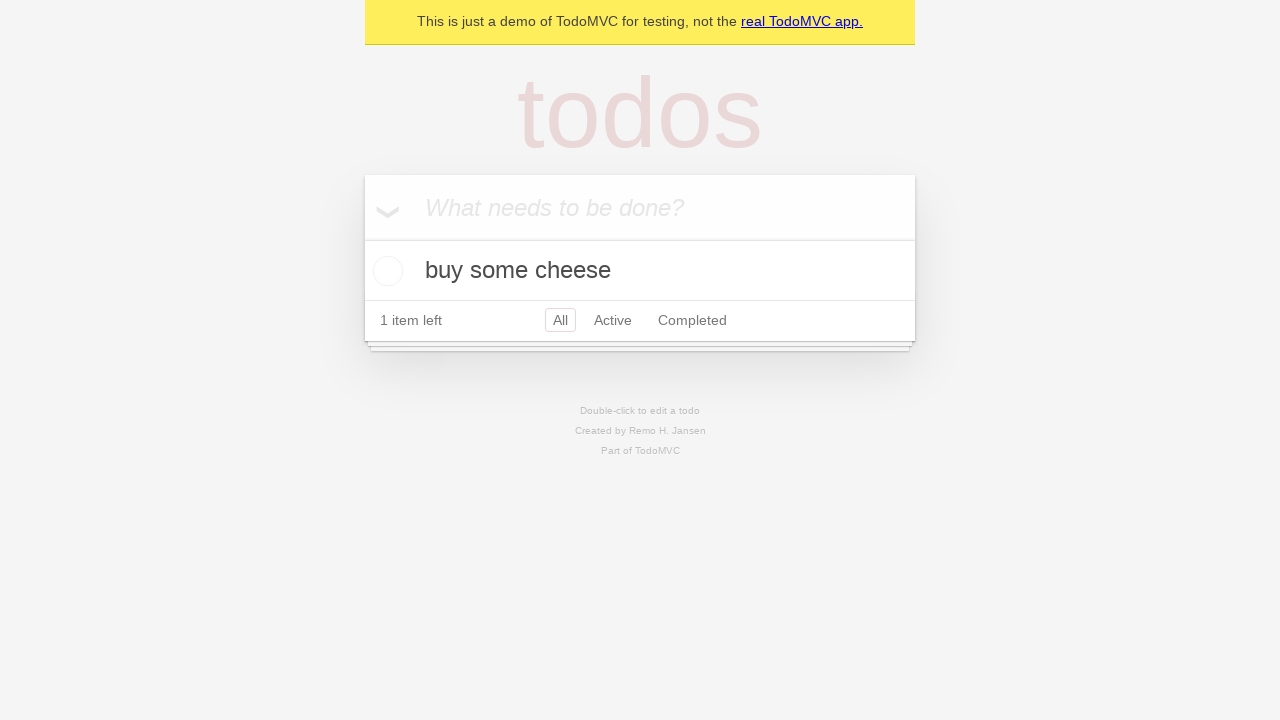

Filled todo input with 'feed the cat' on internal:attr=[placeholder="What needs to be done?"i]
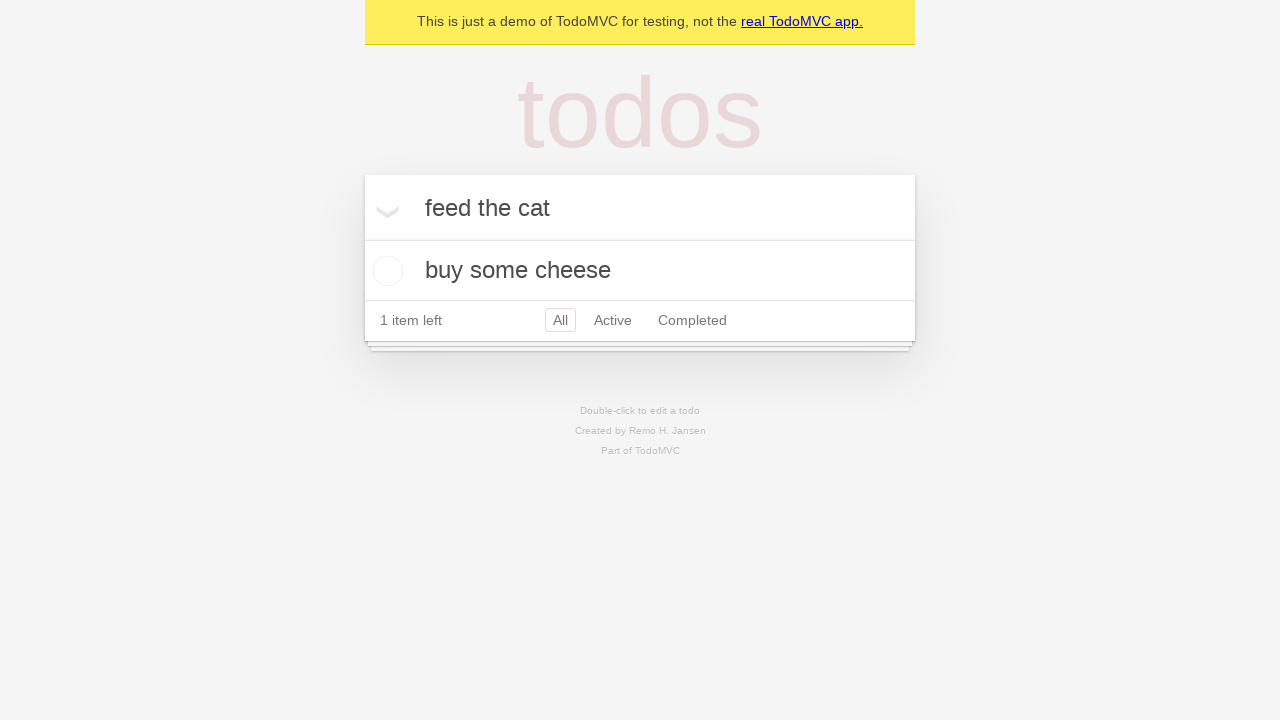

Pressed Enter to create second todo on internal:attr=[placeholder="What needs to be done?"i]
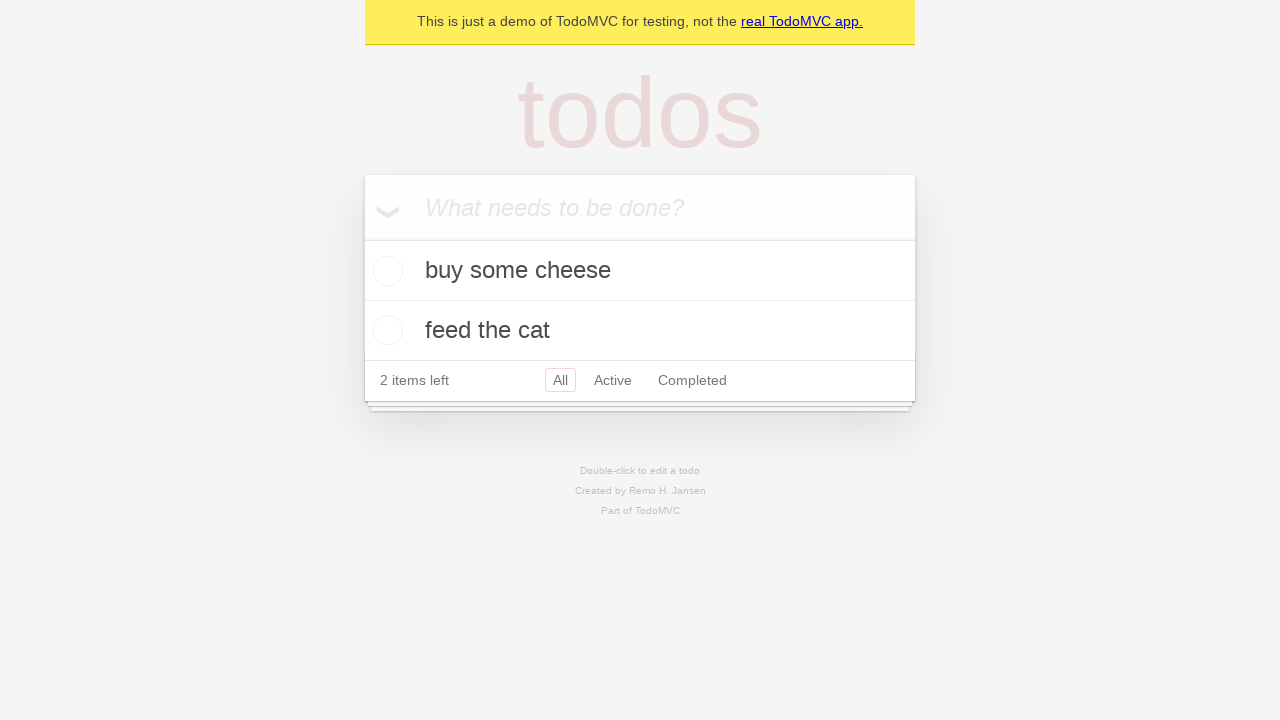

Filled todo input with 'book a doctors appointment' on internal:attr=[placeholder="What needs to be done?"i]
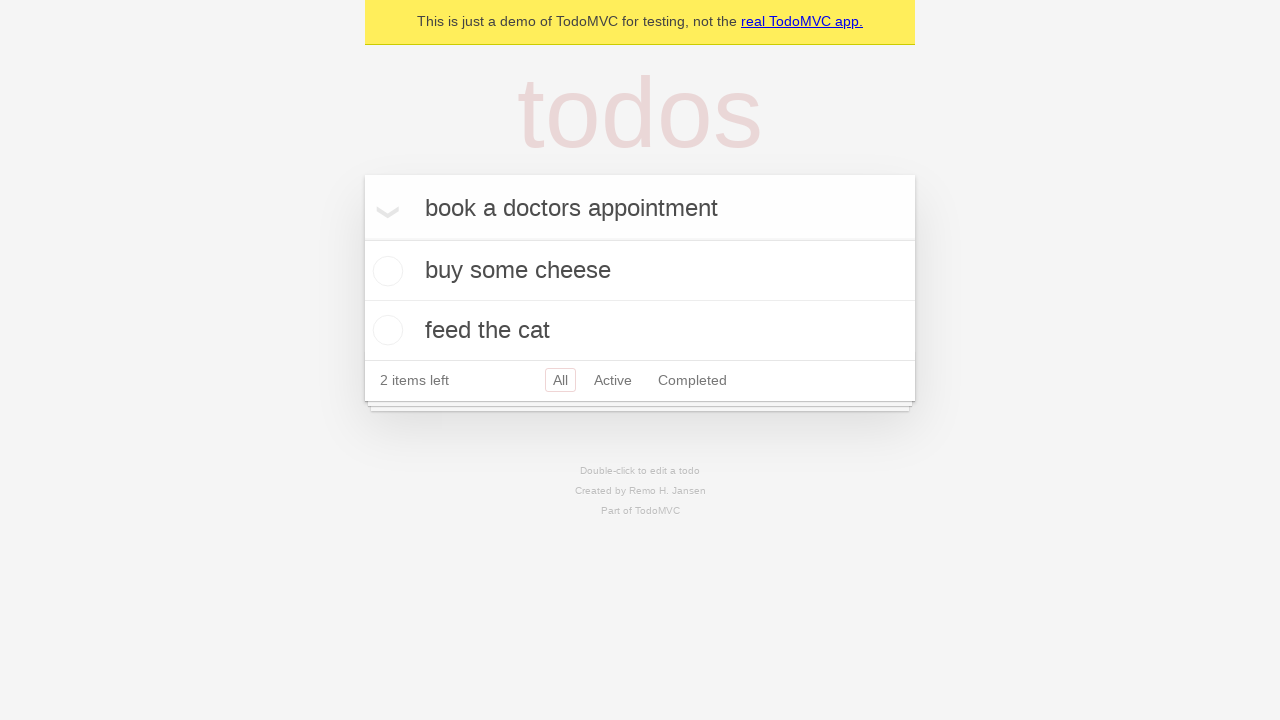

Pressed Enter to create third todo on internal:attr=[placeholder="What needs to be done?"i]
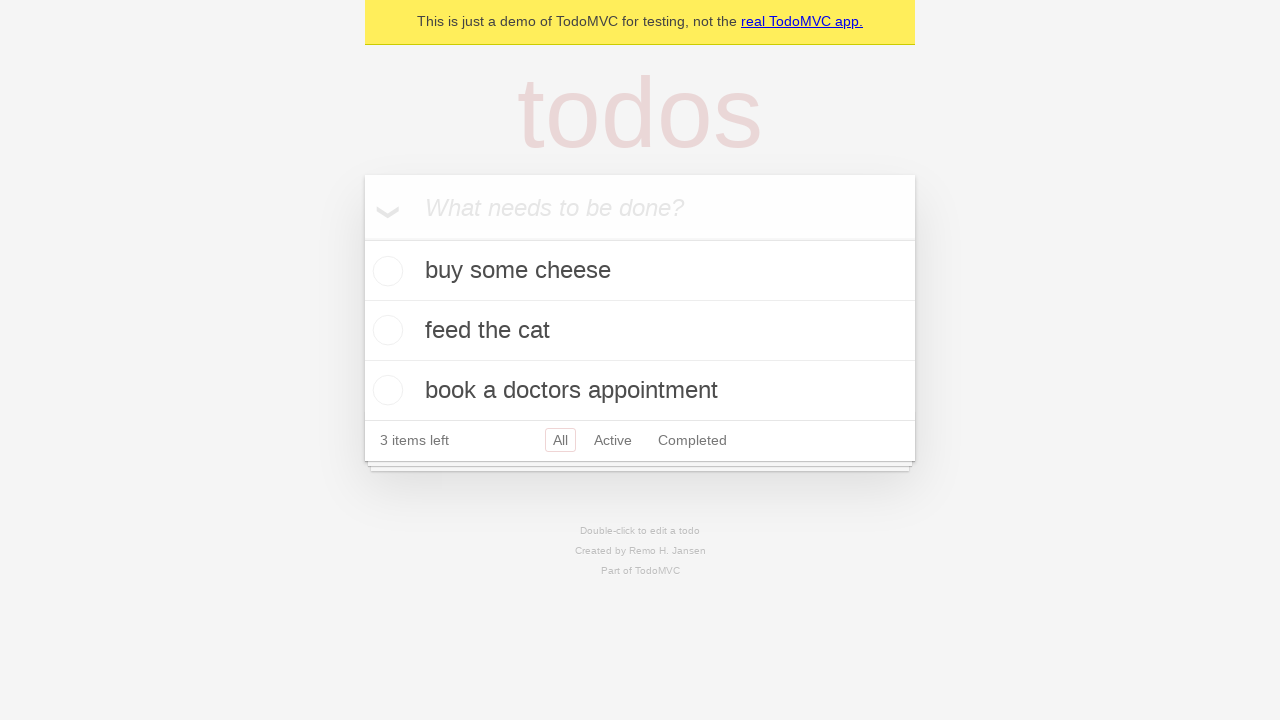

Double-clicked second todo item to enter edit mode at (640, 331) on internal:testid=[data-testid="todo-item"s] >> nth=1
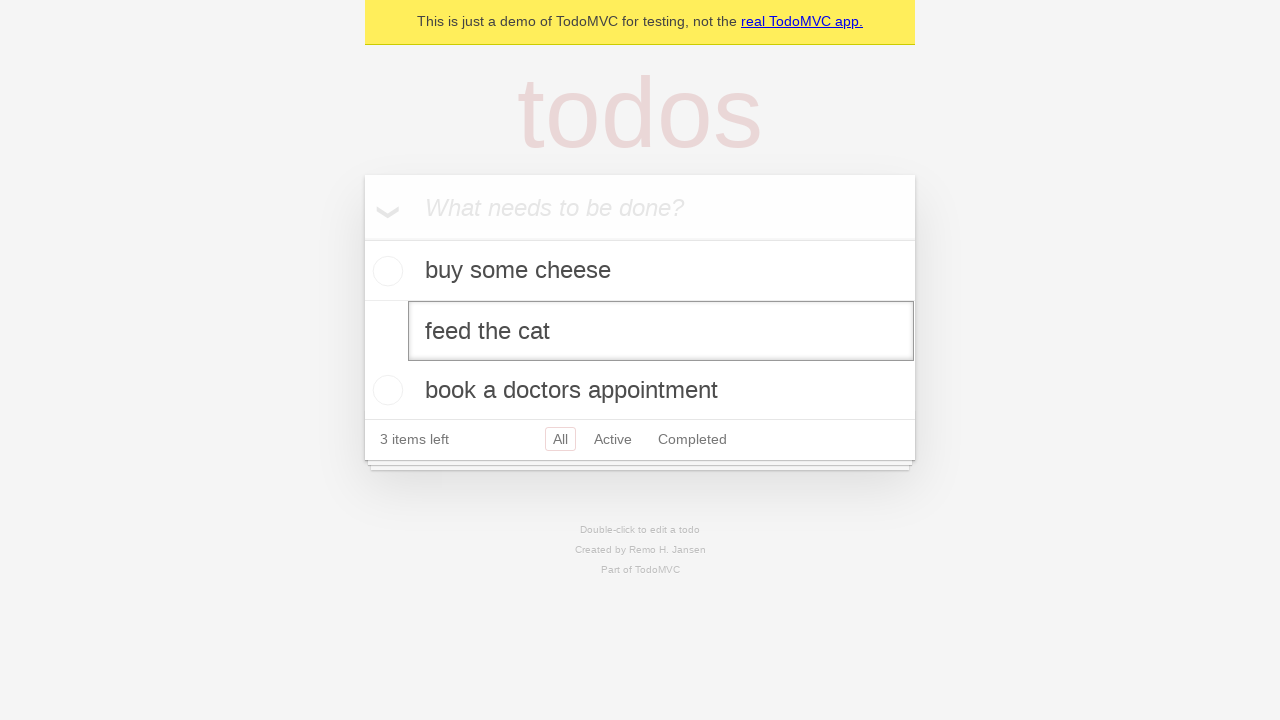

Filled edit textbox with whitespace-padded text '    buy some sausages    ' on internal:testid=[data-testid="todo-item"s] >> nth=1 >> internal:role=textbox[nam
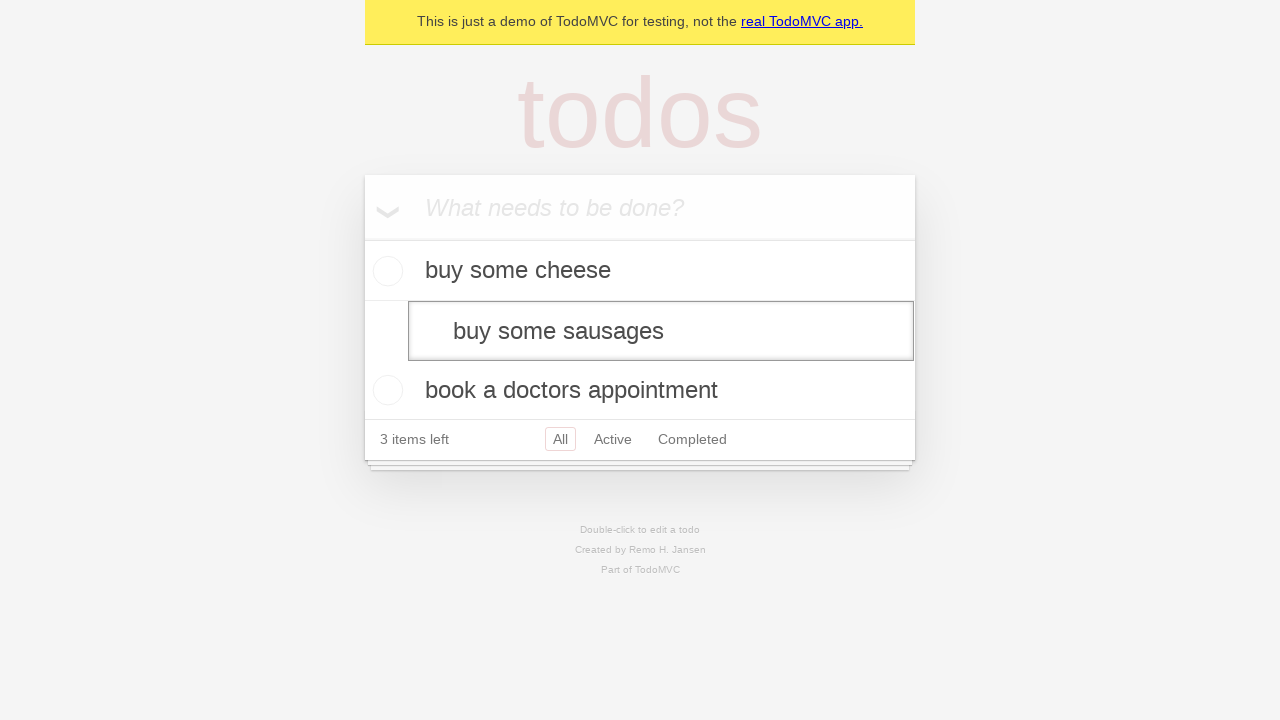

Pressed Enter to save edited todo, whitespace should be trimmed to 'buy some sausages' on internal:testid=[data-testid="todo-item"s] >> nth=1 >> internal:role=textbox[nam
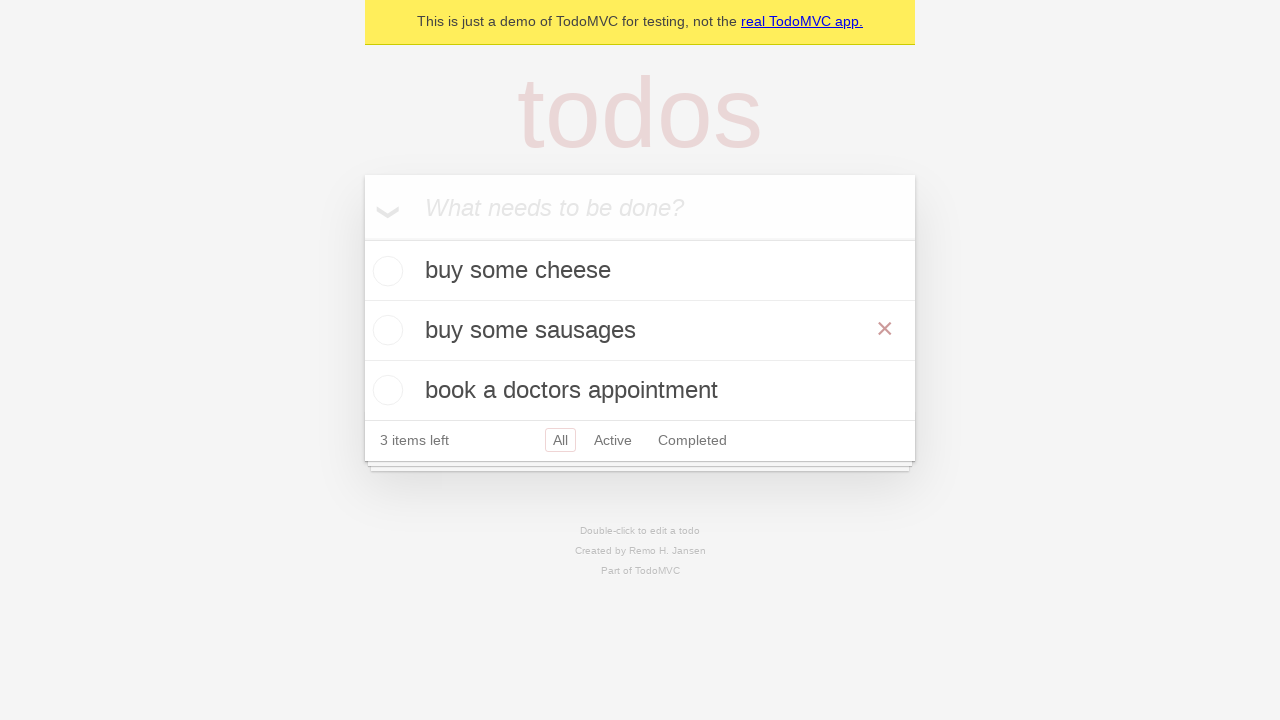

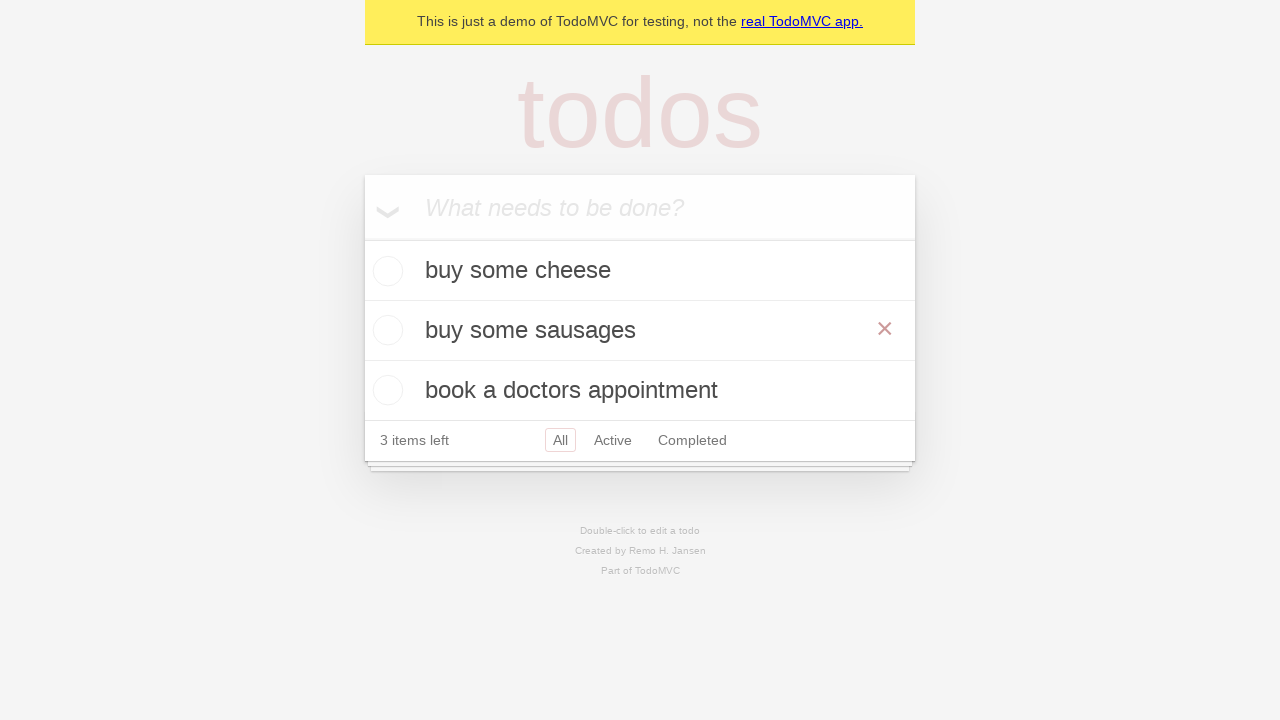